Navigates to the HKEX ETF page for symbol 9439 and verifies that AUM data is displayed

Starting URL: https://www.hkex.com.hk/Market-Data/Securities-Prices/Exchange-Traded-Products/Exchange-Traded-Products-Quote?sym=9439&sc_lang=en

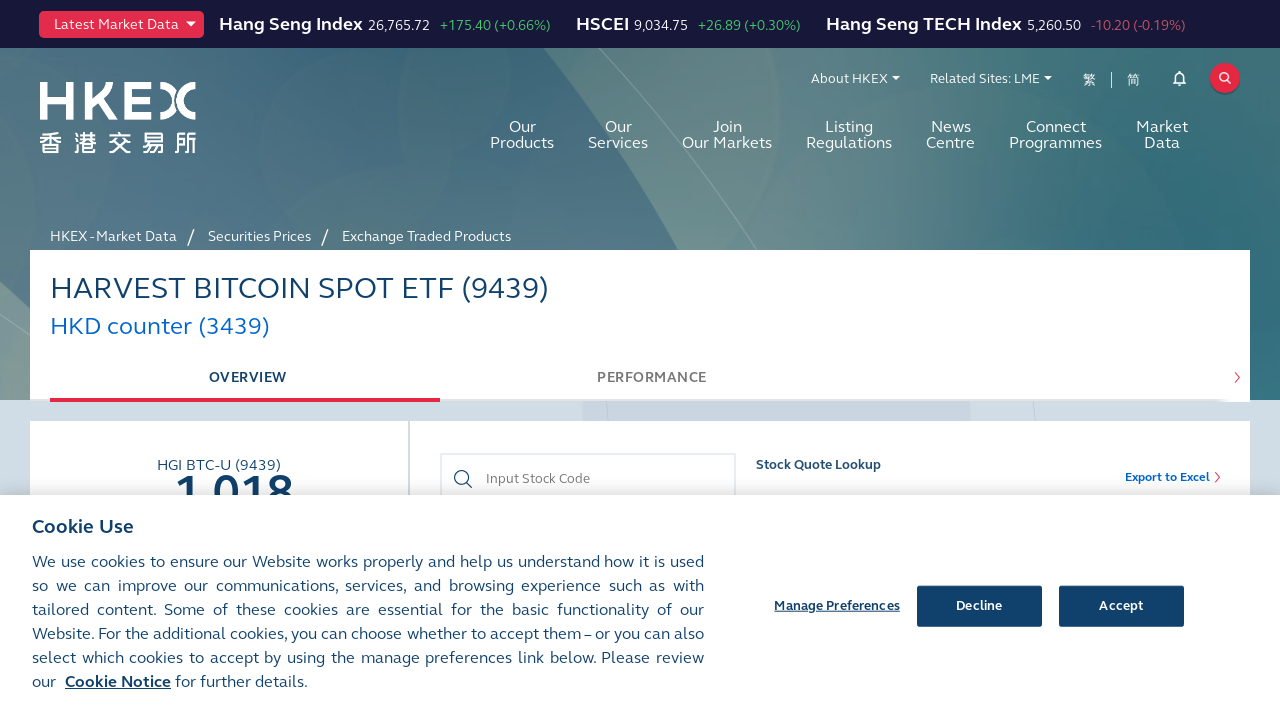

Waited for AUM data selector to load (timeout: 10000ms)
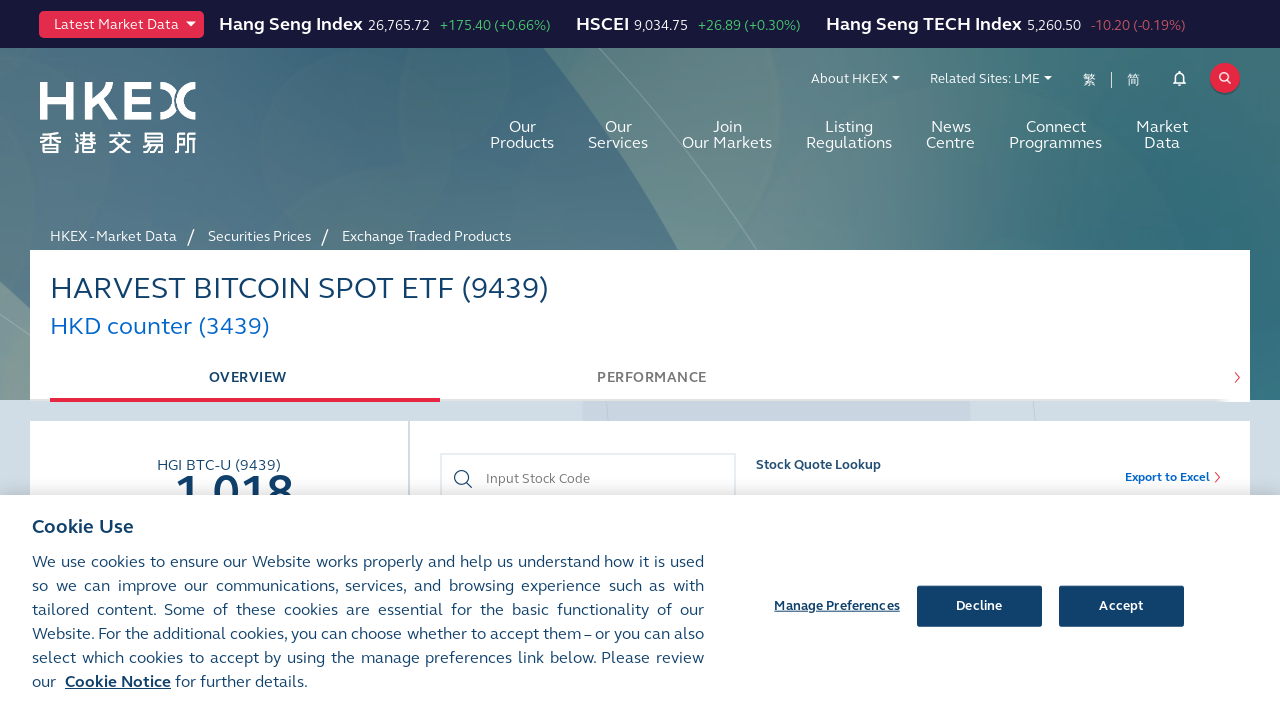

Waited for AUM update time selector to load
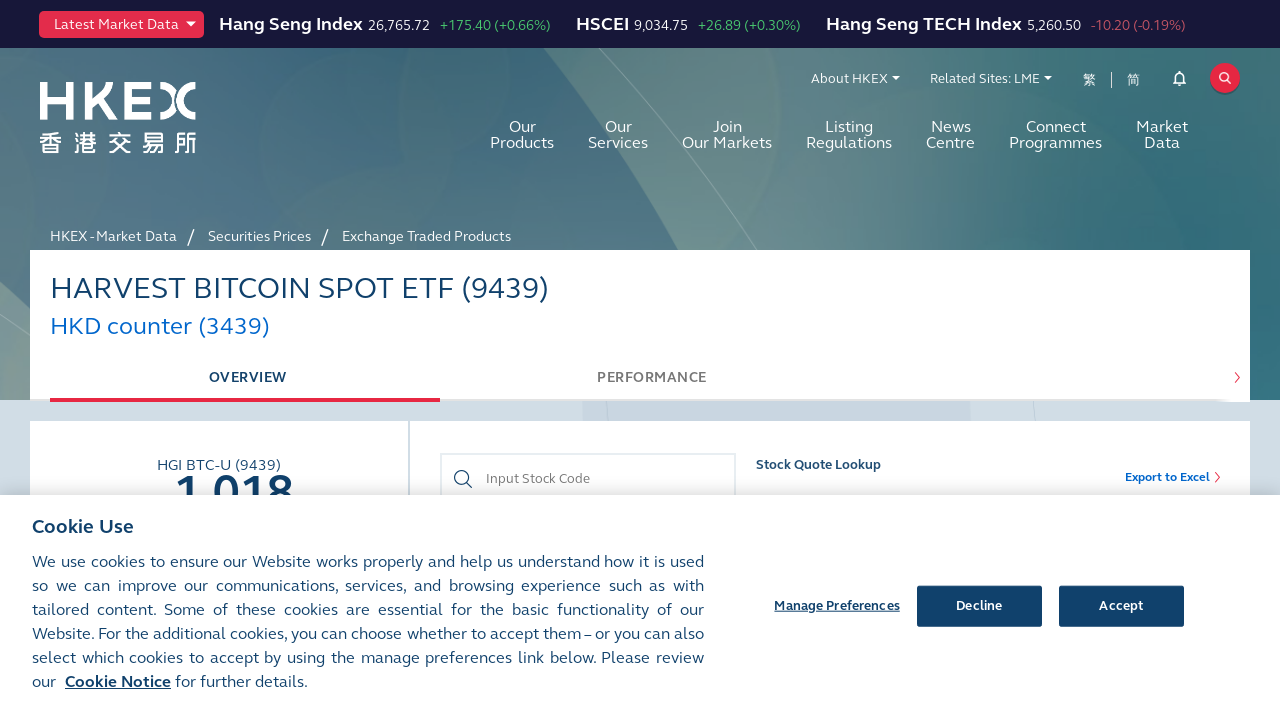

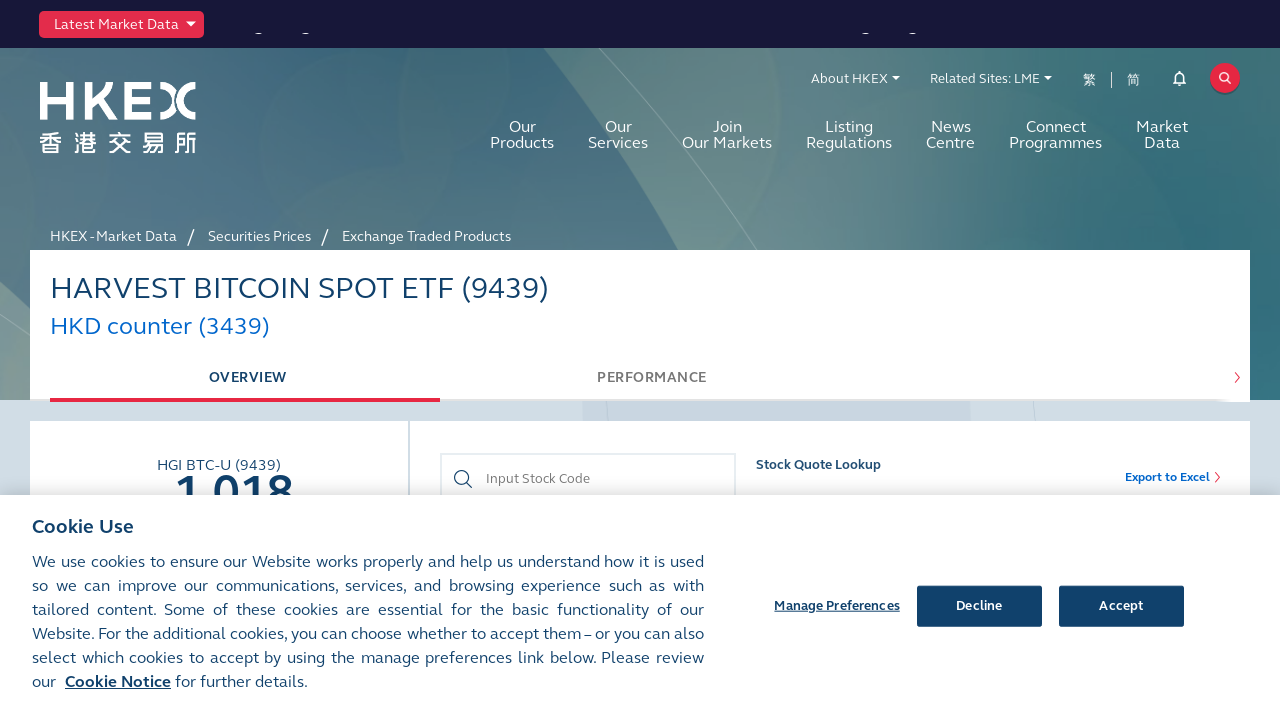